Searches for bags on Ajio website, filters by men's fashion bags, and verifies that product information is displayed correctly

Starting URL: https://www.ajio.com/

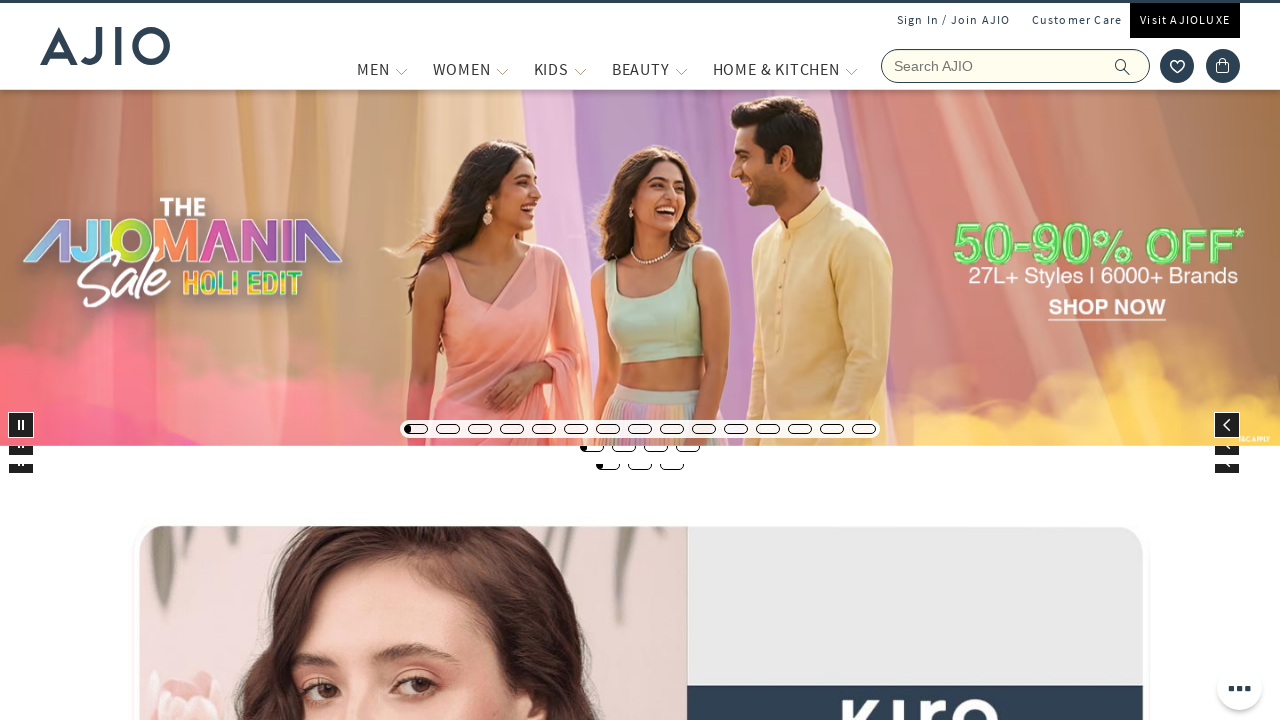

Filled search field with 'bags' on input[name='searchVal']
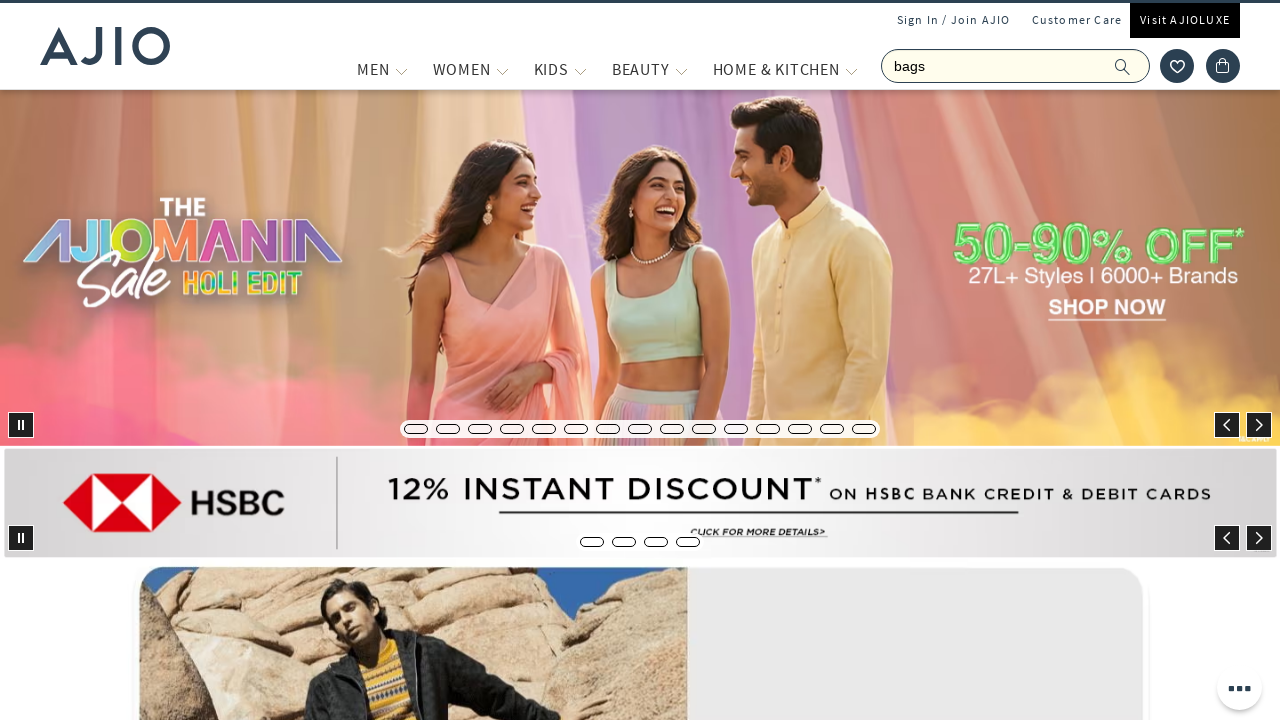

Pressed Enter to search for bags on input[name='searchVal']
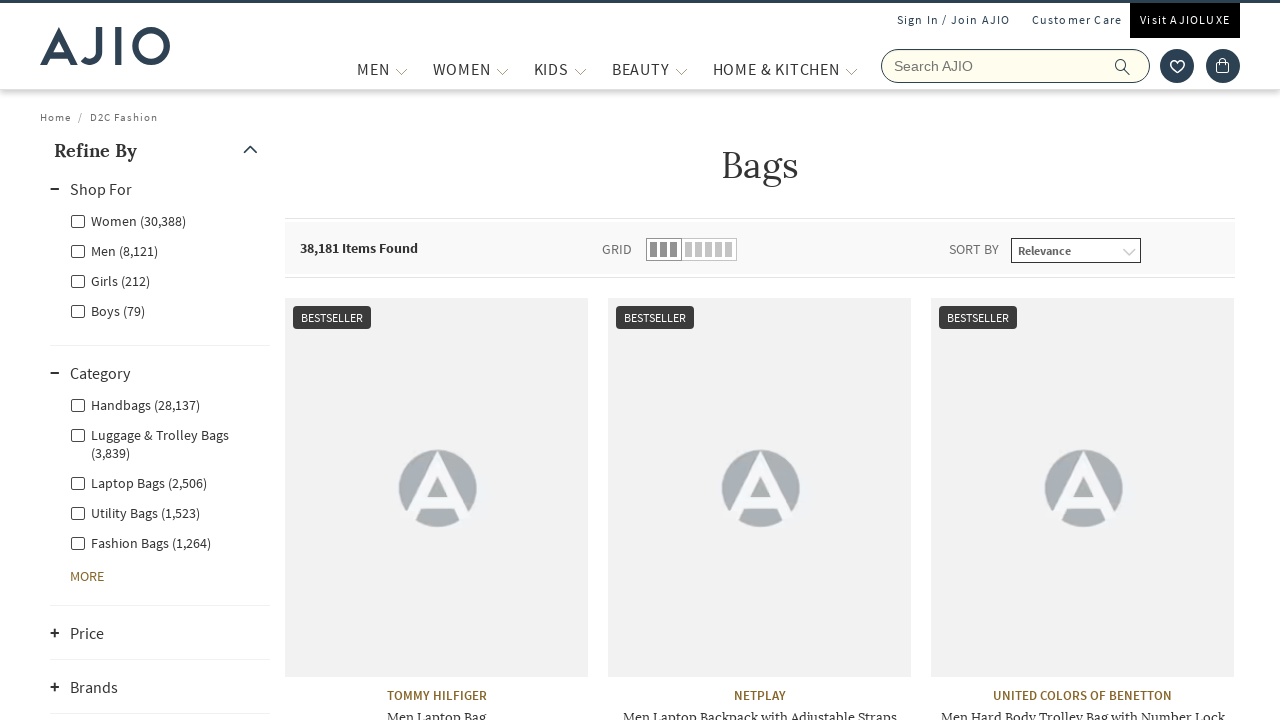

Waited for search results to load
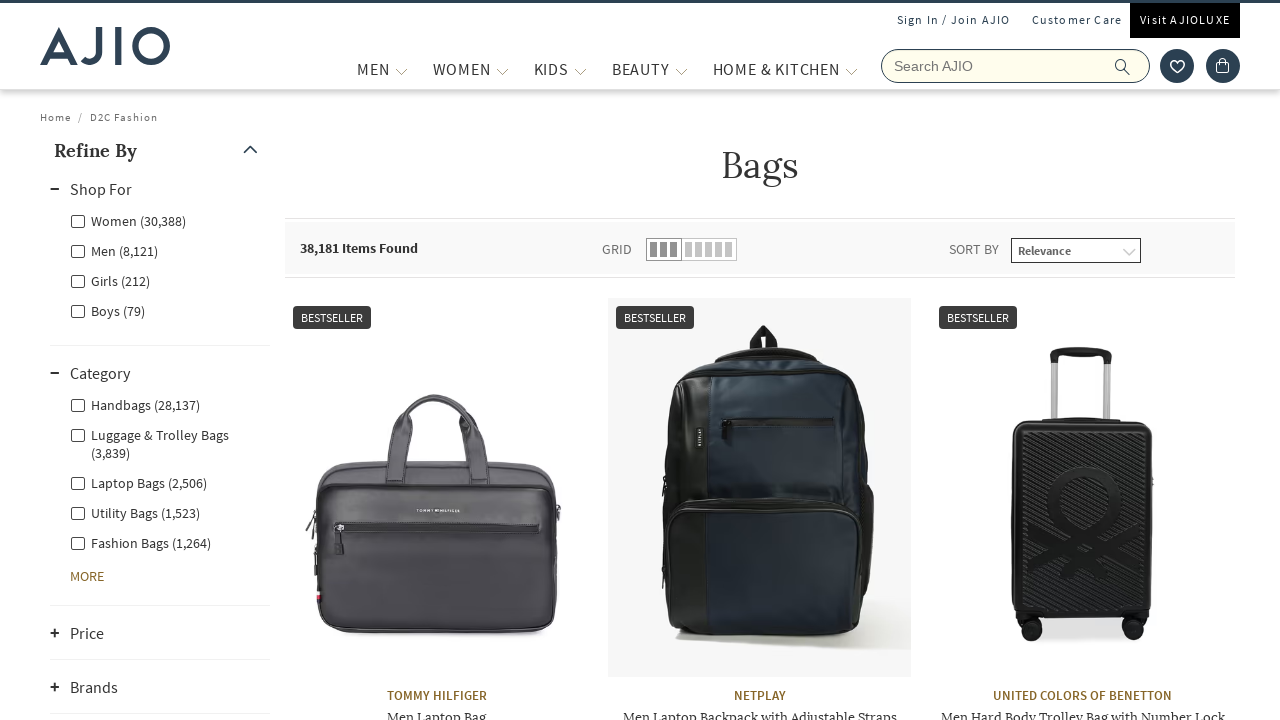

Clicked Men's gender filter at (114, 250) on xpath=//label[@for='Men']
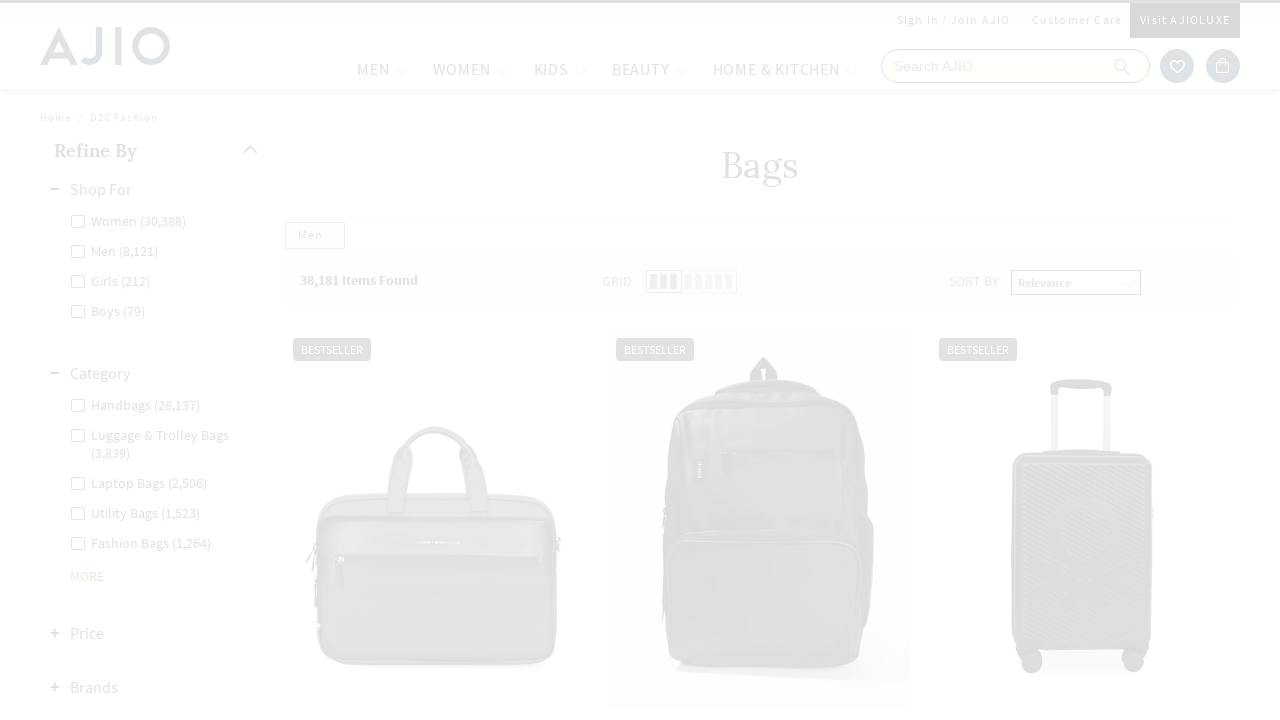

Waited for Men's filter to apply
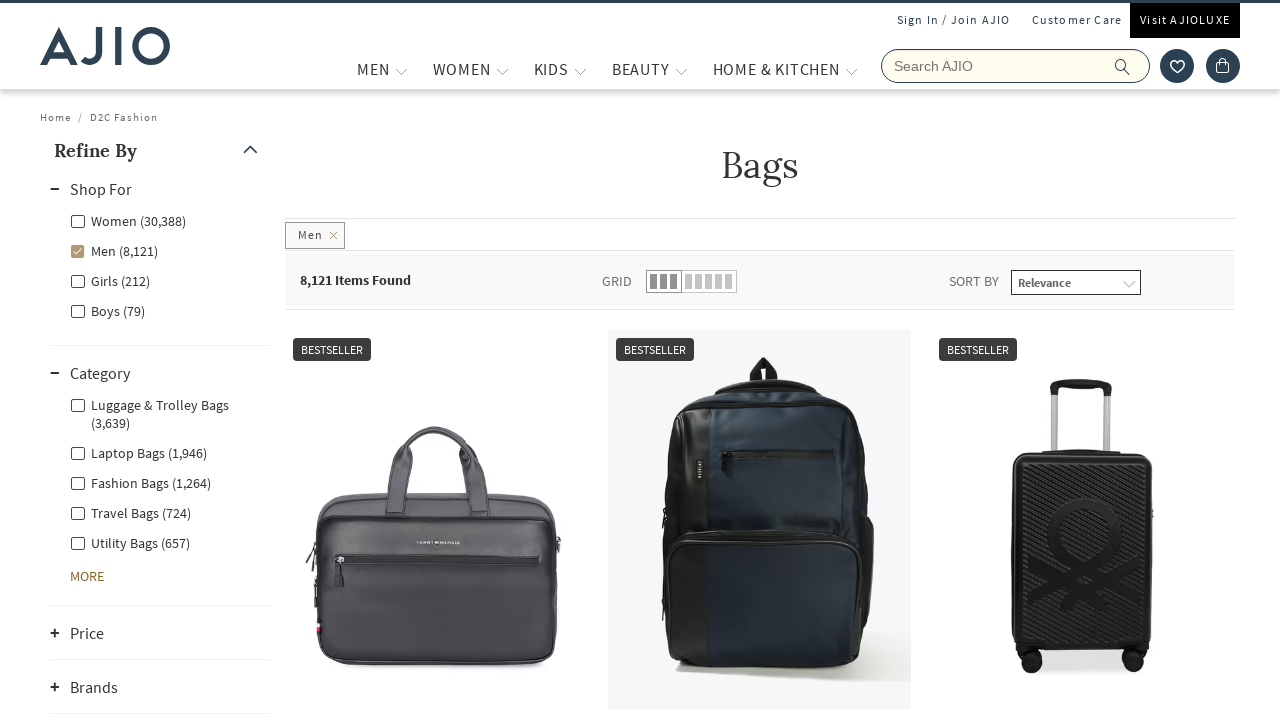

Clicked Men - Fashion Bags category filter at (140, 482) on xpath=//label[@for='Men - Fashion Bags']
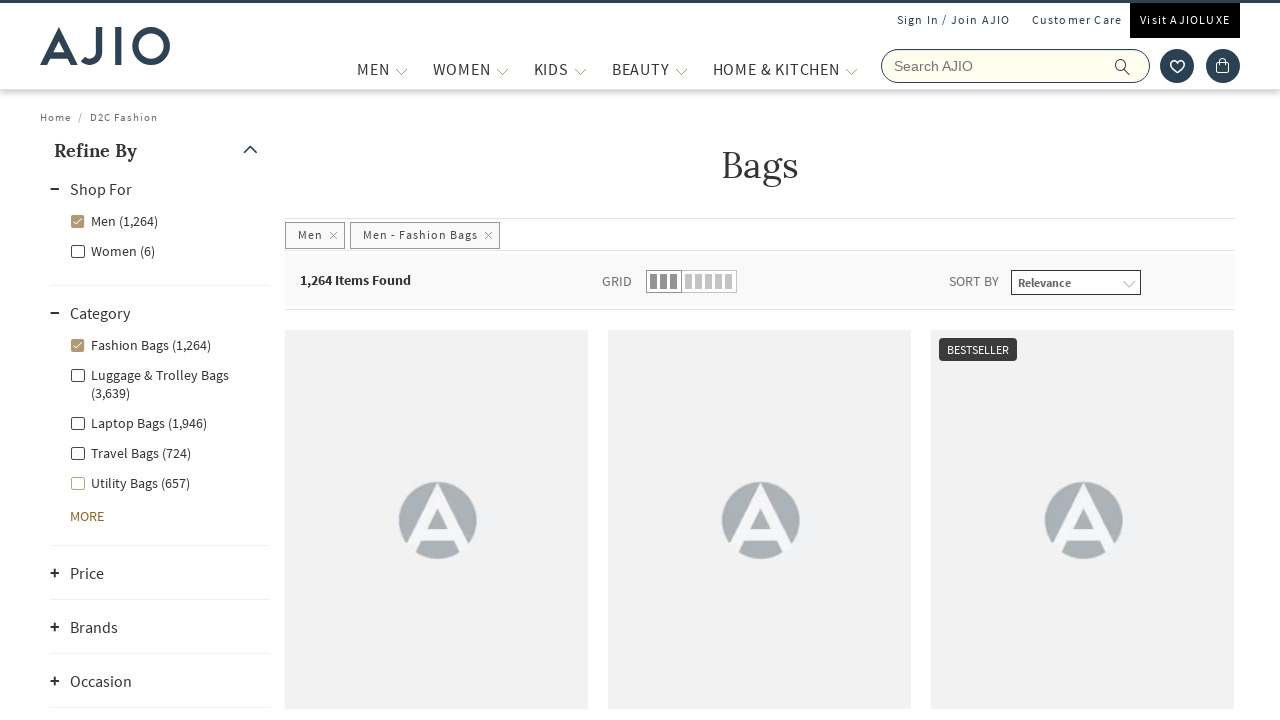

Waited for Fashion Bags filter to apply
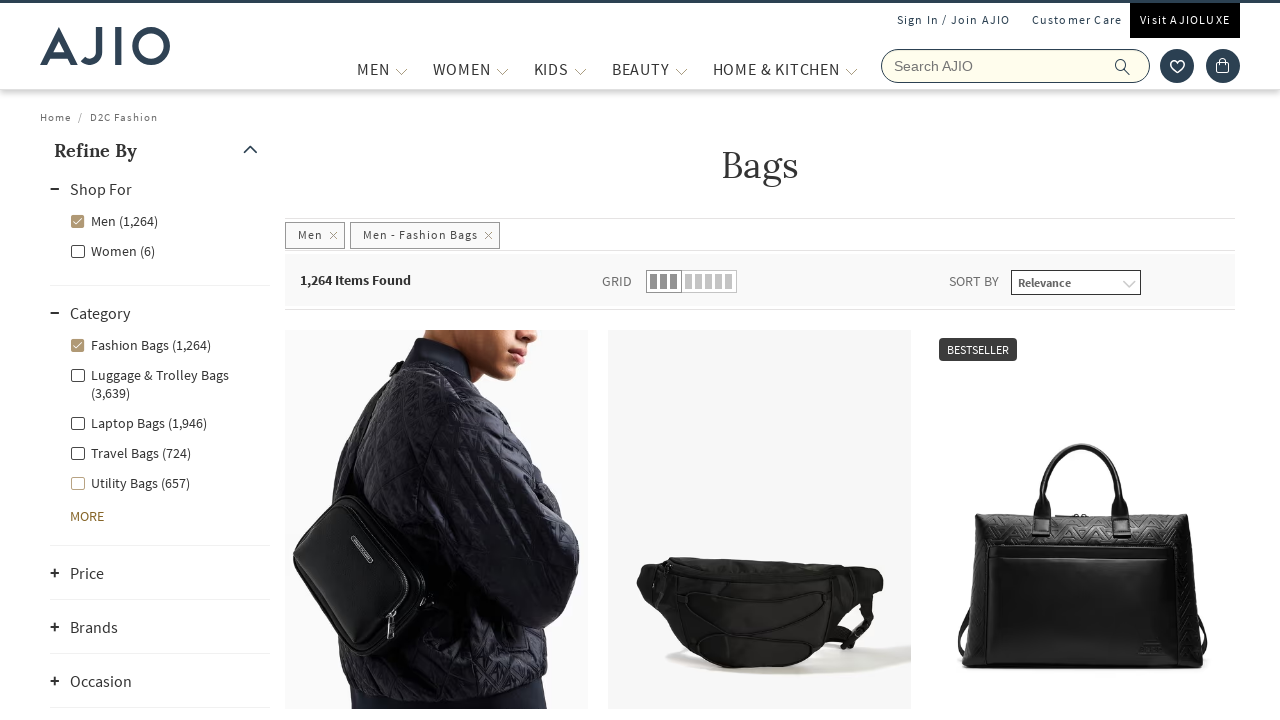

Filtered results loaded with length indicator present
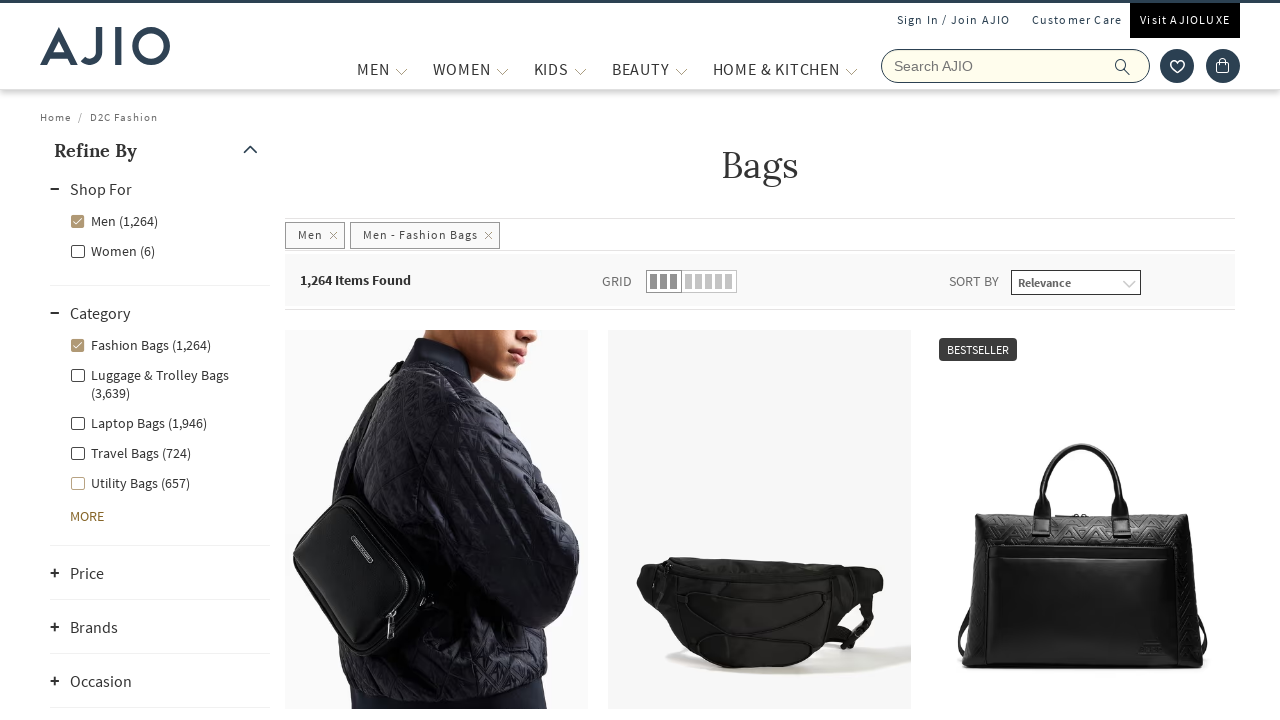

Verified brand elements are present on product cards
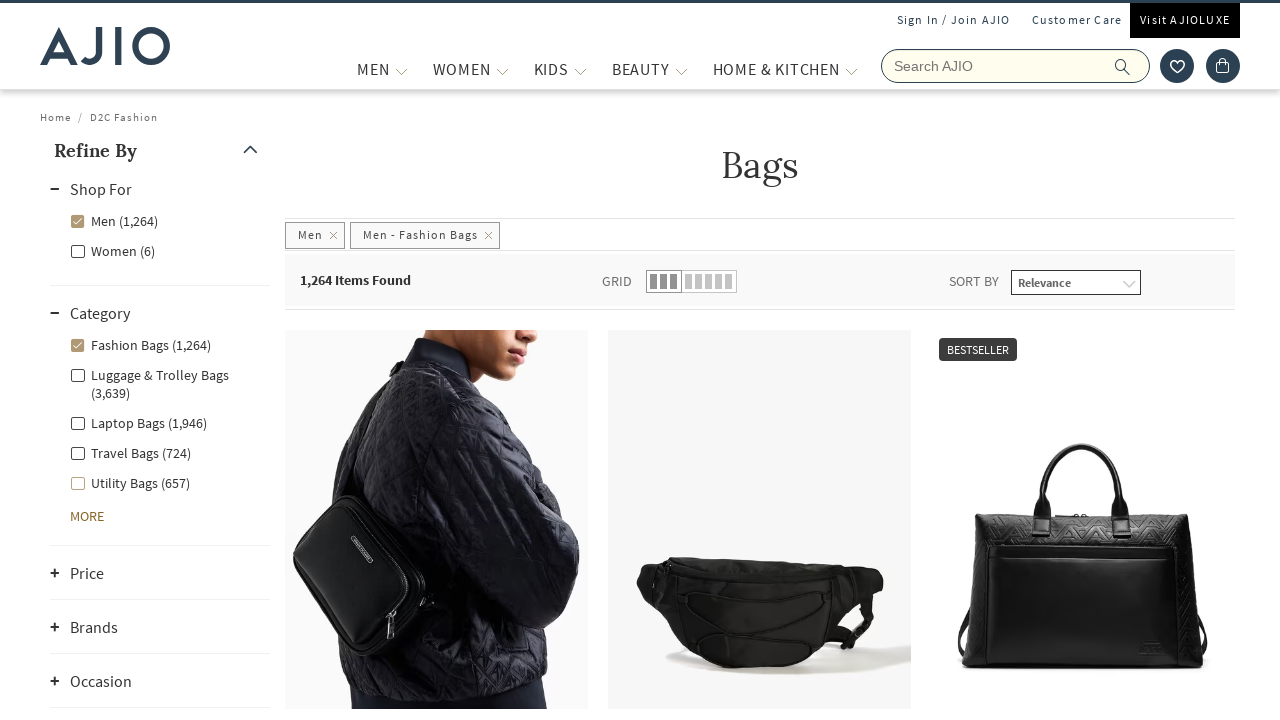

Verified product name elements are present on product cards
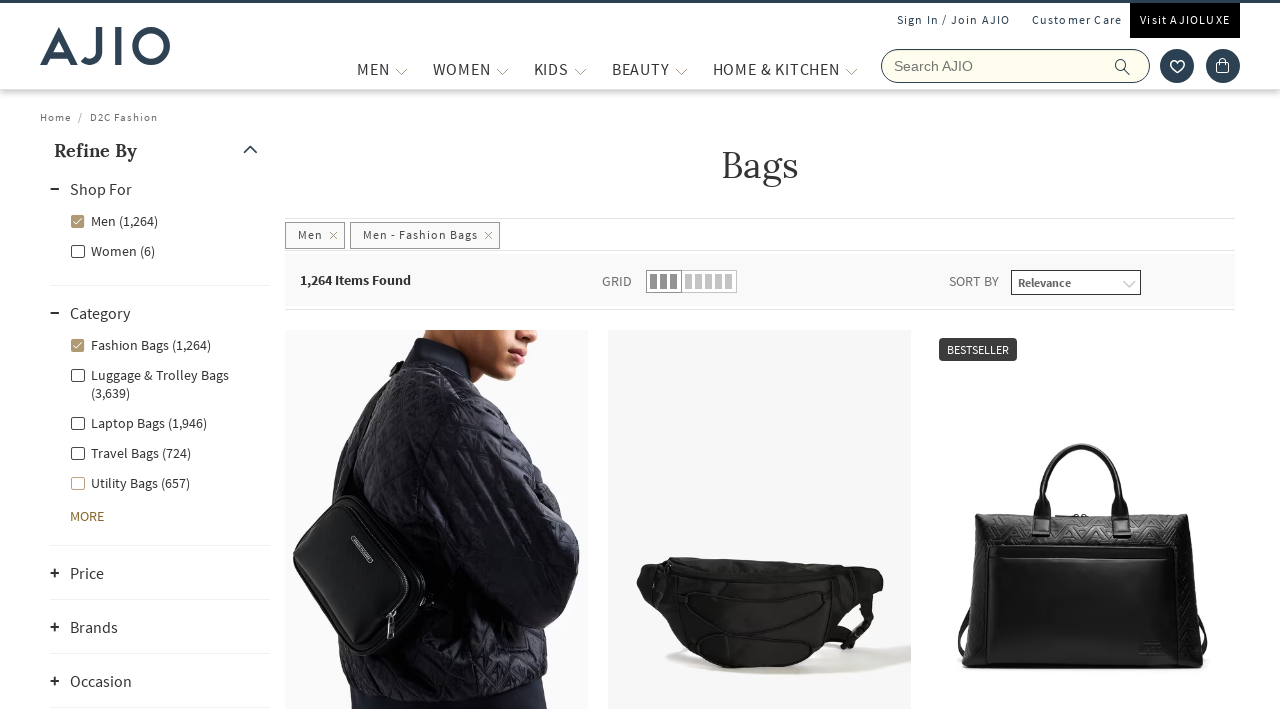

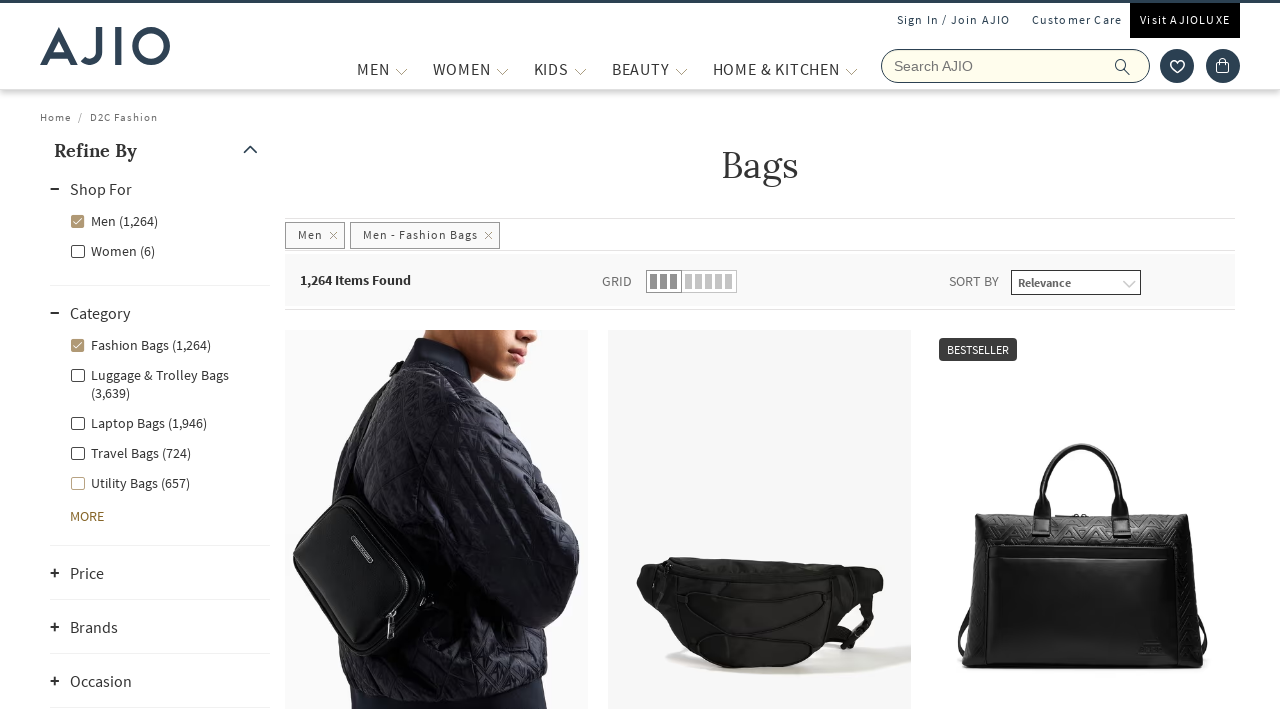